Navigates to a wedding venue listing page on mariages.net, waits for venue links to load, then navigates to the first venue detail page and verifies venue information elements are present.

Starting URL: https://www.mariages.net/busc.php?id_grupo=1&id_sector=31&showmode=list&NumPage=1&userSearch=1&isNearby=0&priceType=menu

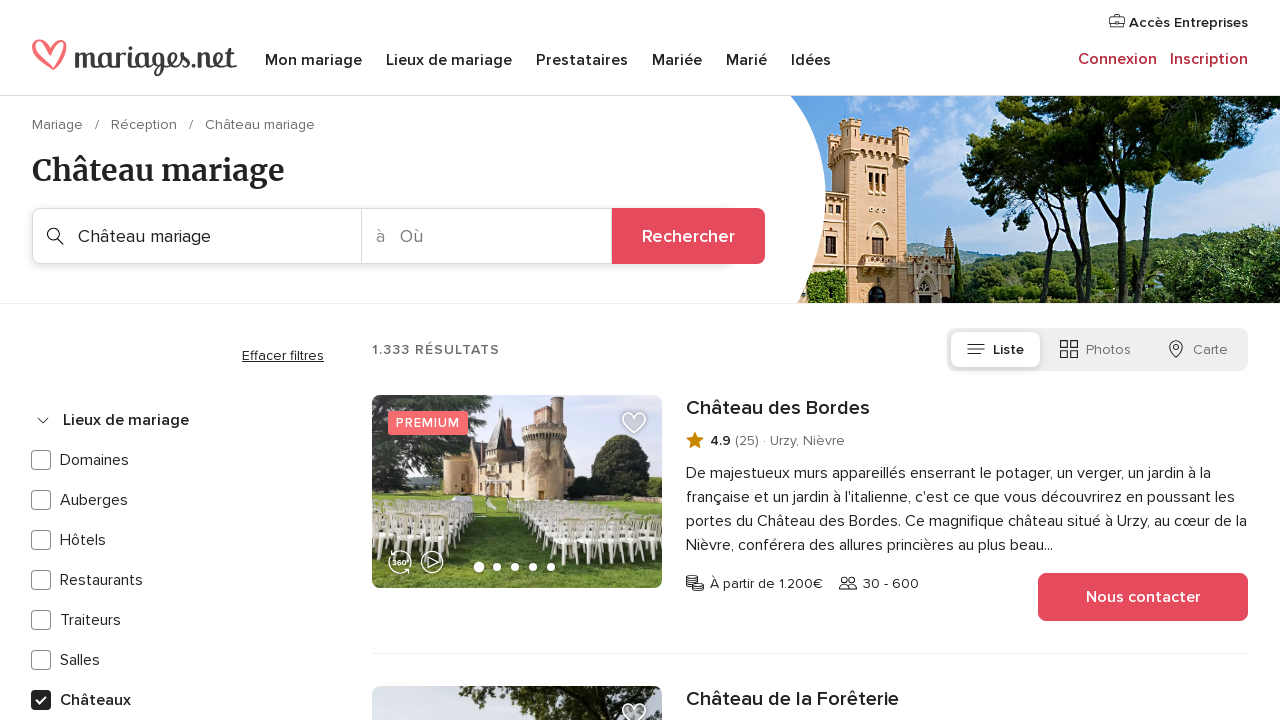

Waited for venue listing page to load (networkidle)
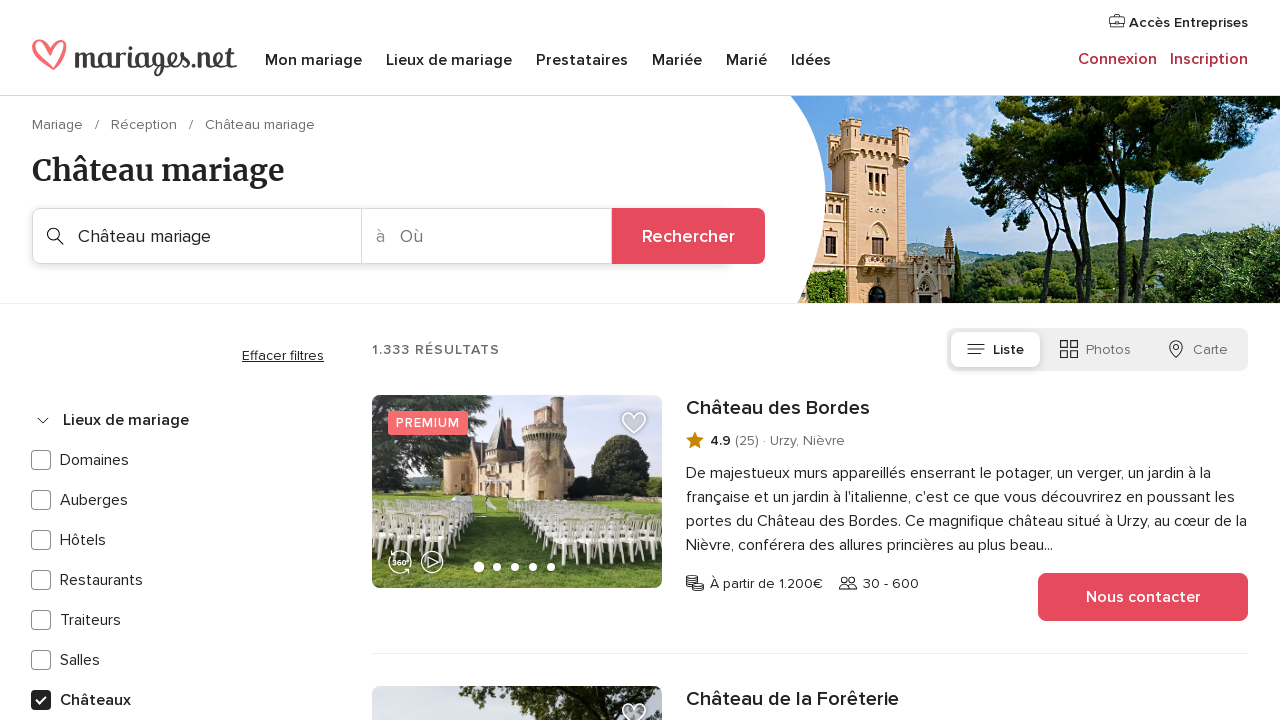

Waited for venue links to appear on listing page
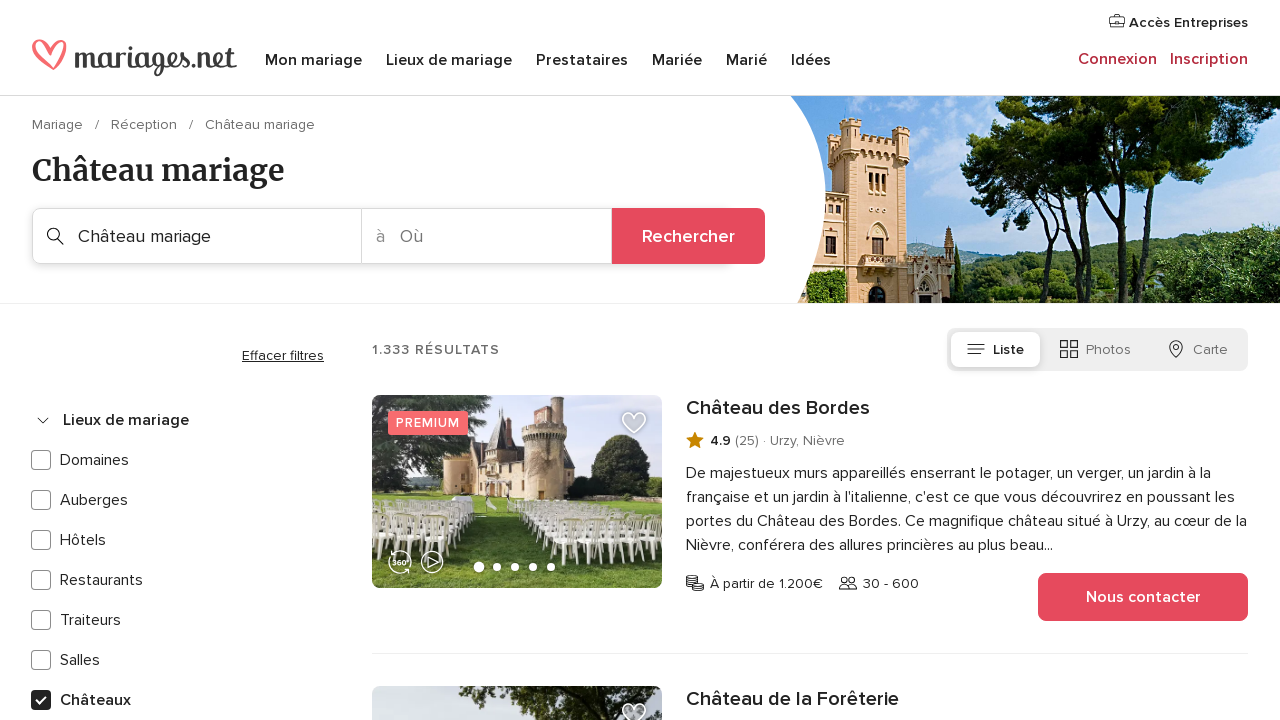

Located first venue link element
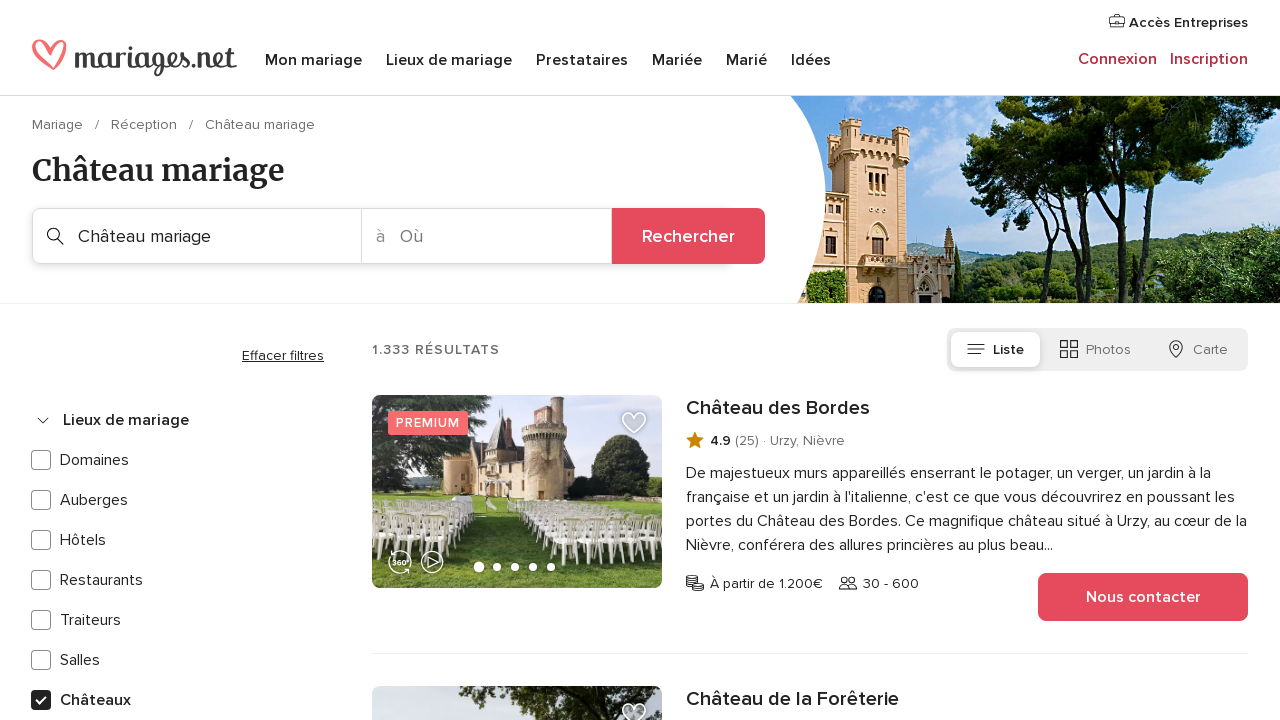

Retrieved href attribute from first venue link
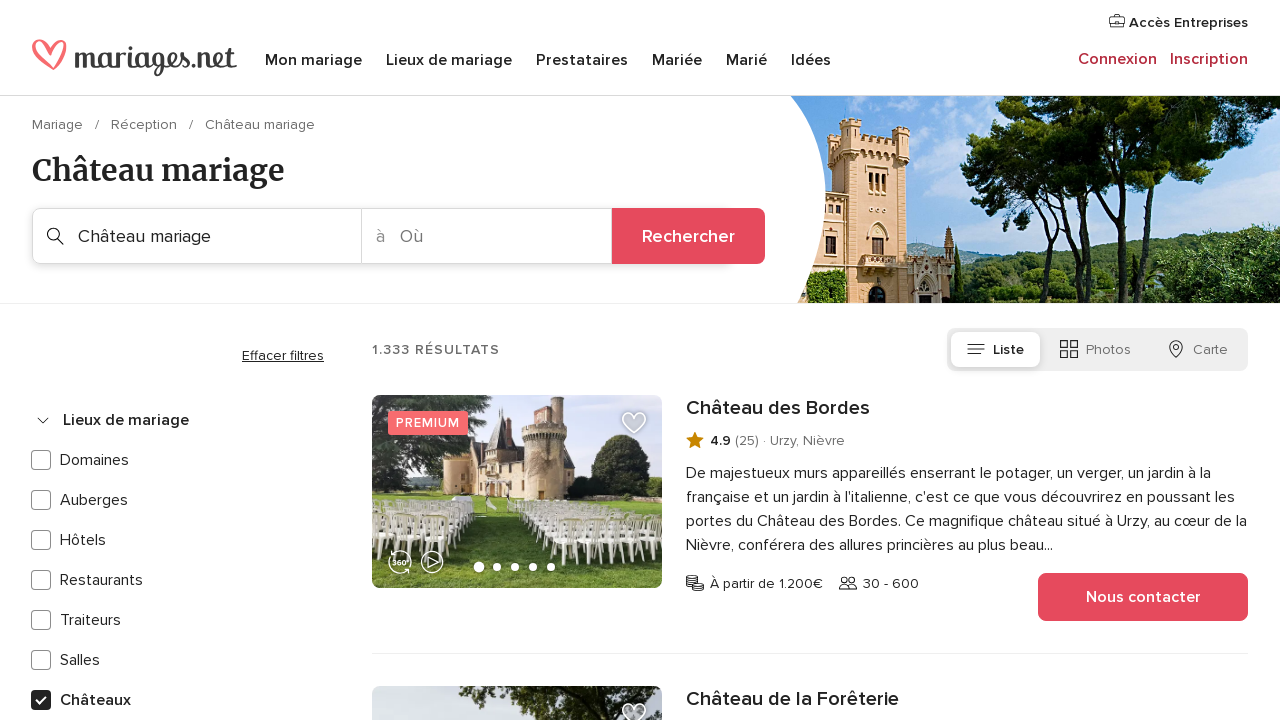

Navigated to first venue detail page: https://www.mariages.net/chateau-mariage/chateau-des-bordes--e170800
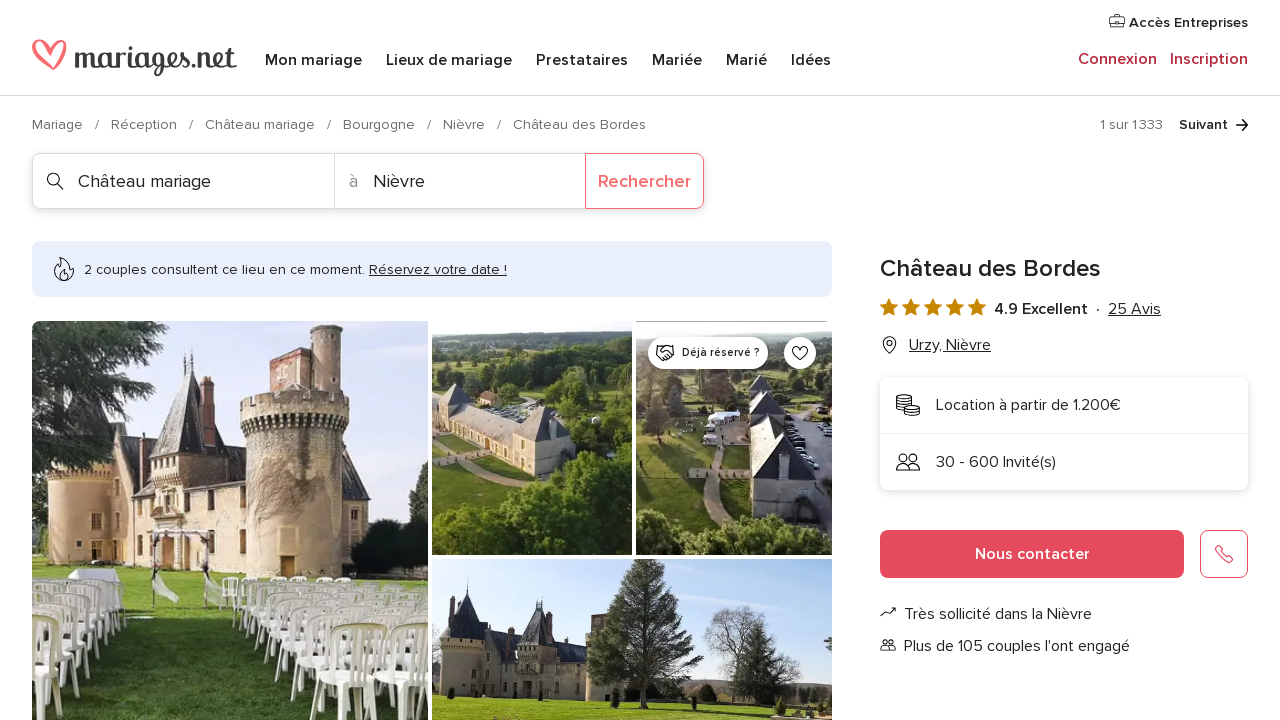

Waited for venue information elements to load on detail page
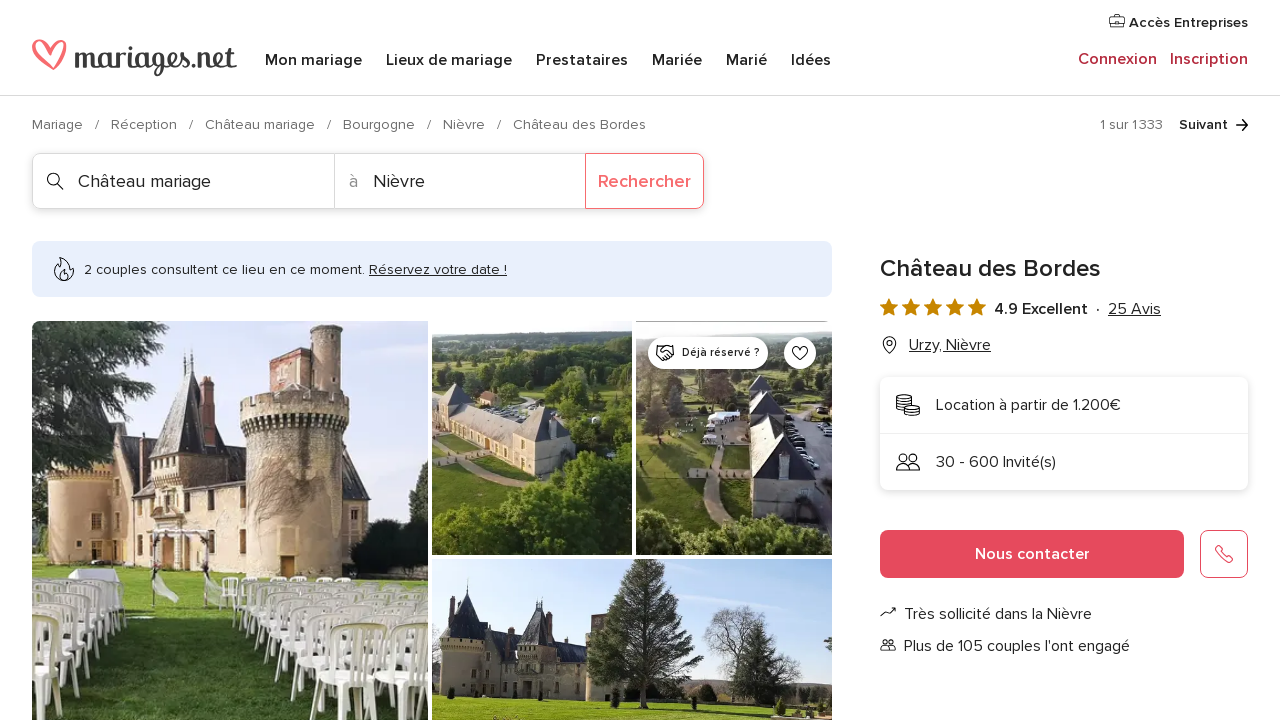

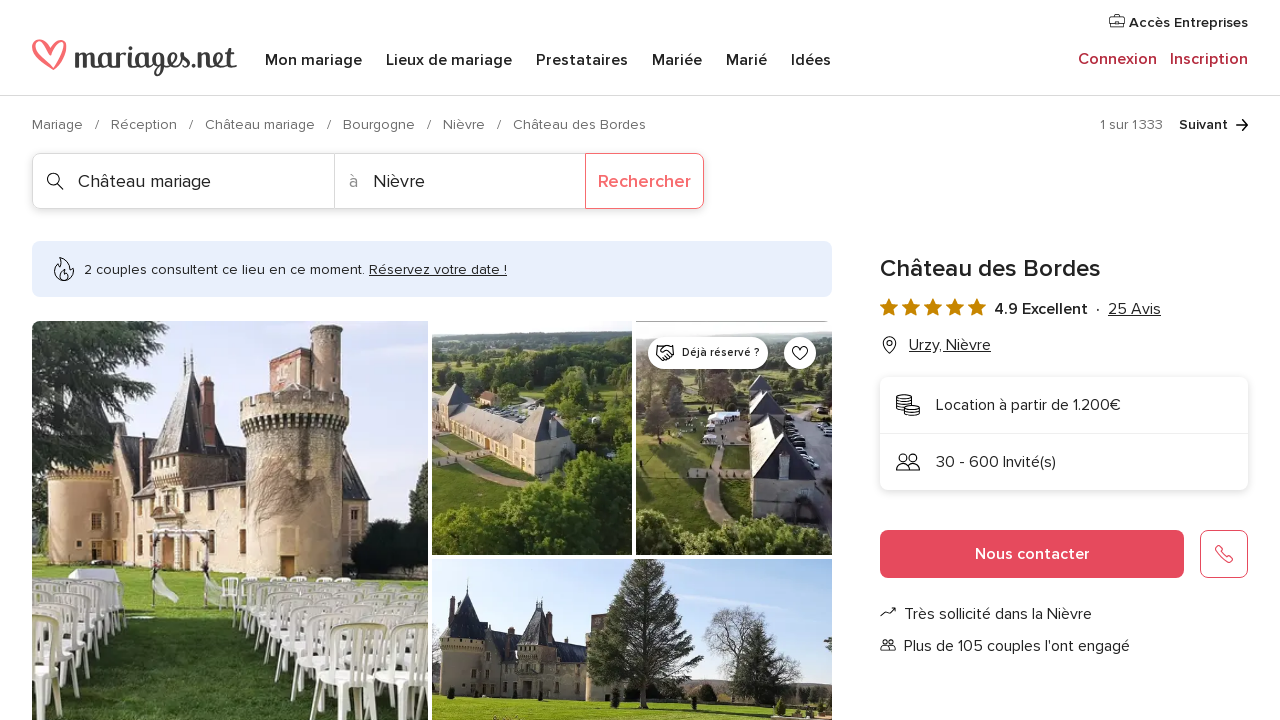